Tests editing a todo item by double-clicking, filling new text, and pressing Enter

Starting URL: https://demo.playwright.dev/todomvc

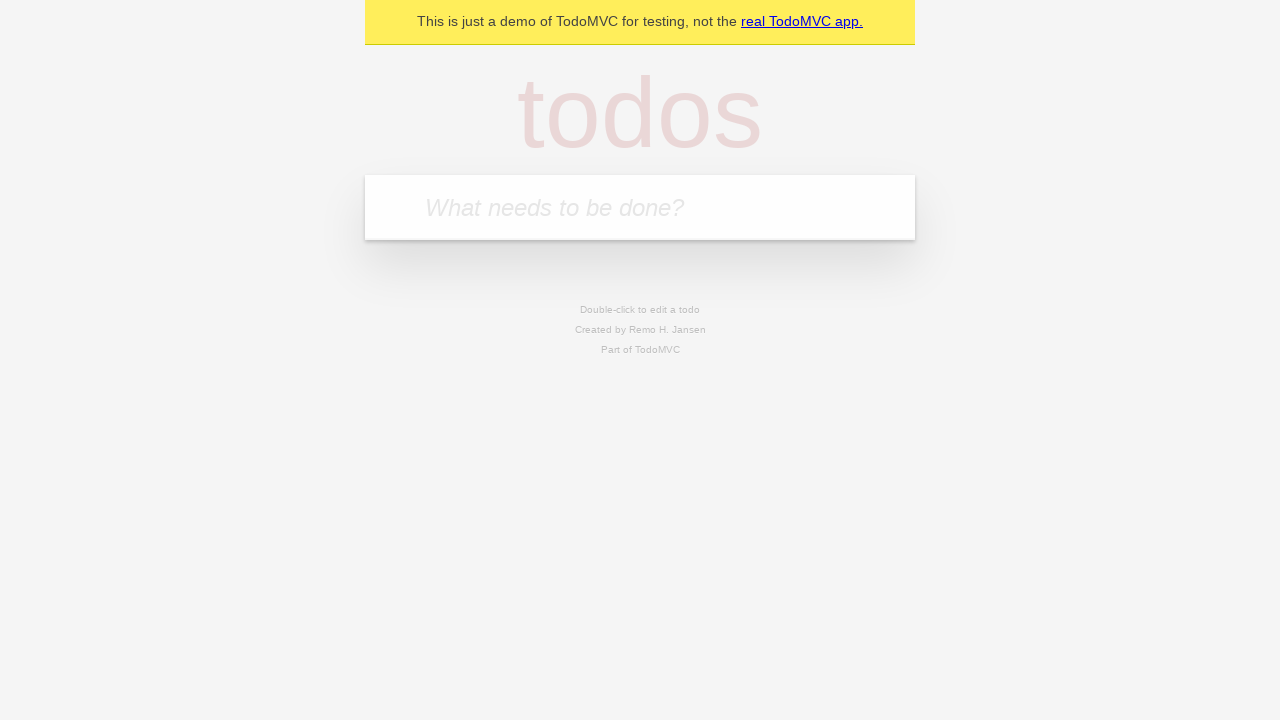

Filled new todo input with 'buy some cheese' on .new-todo
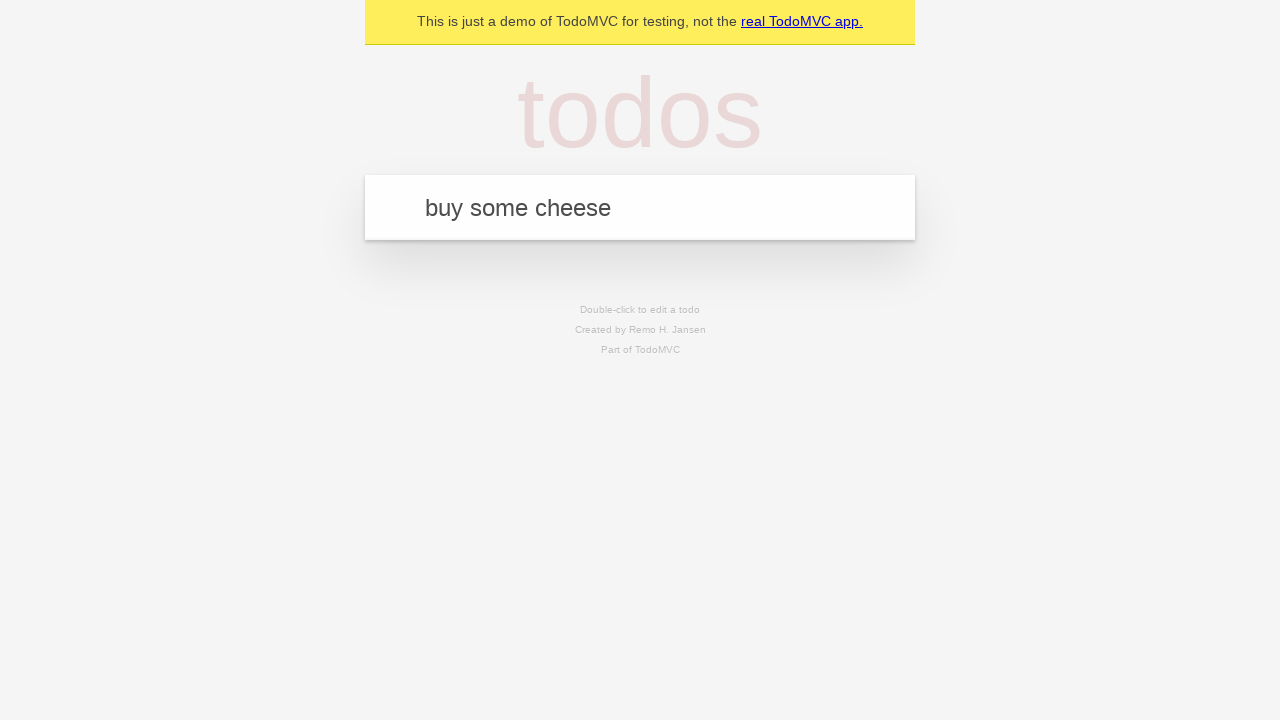

Pressed Enter to create first todo on .new-todo
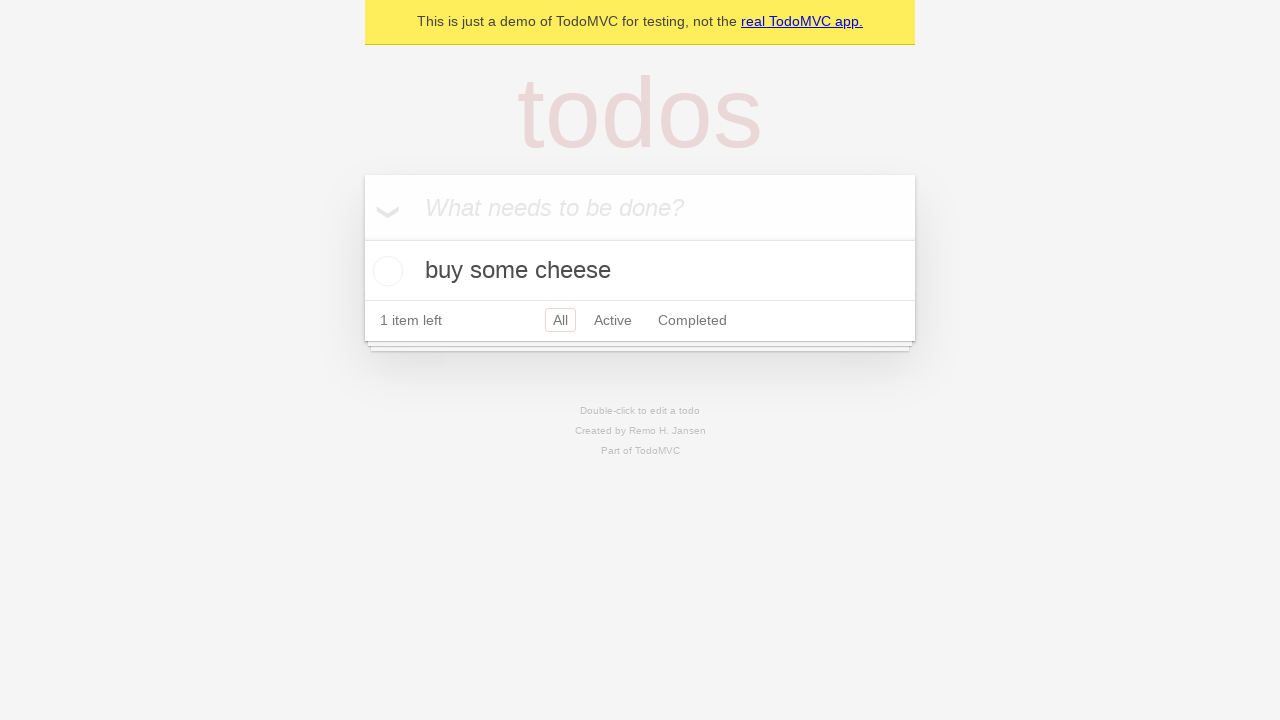

Filled new todo input with 'feed the cat' on .new-todo
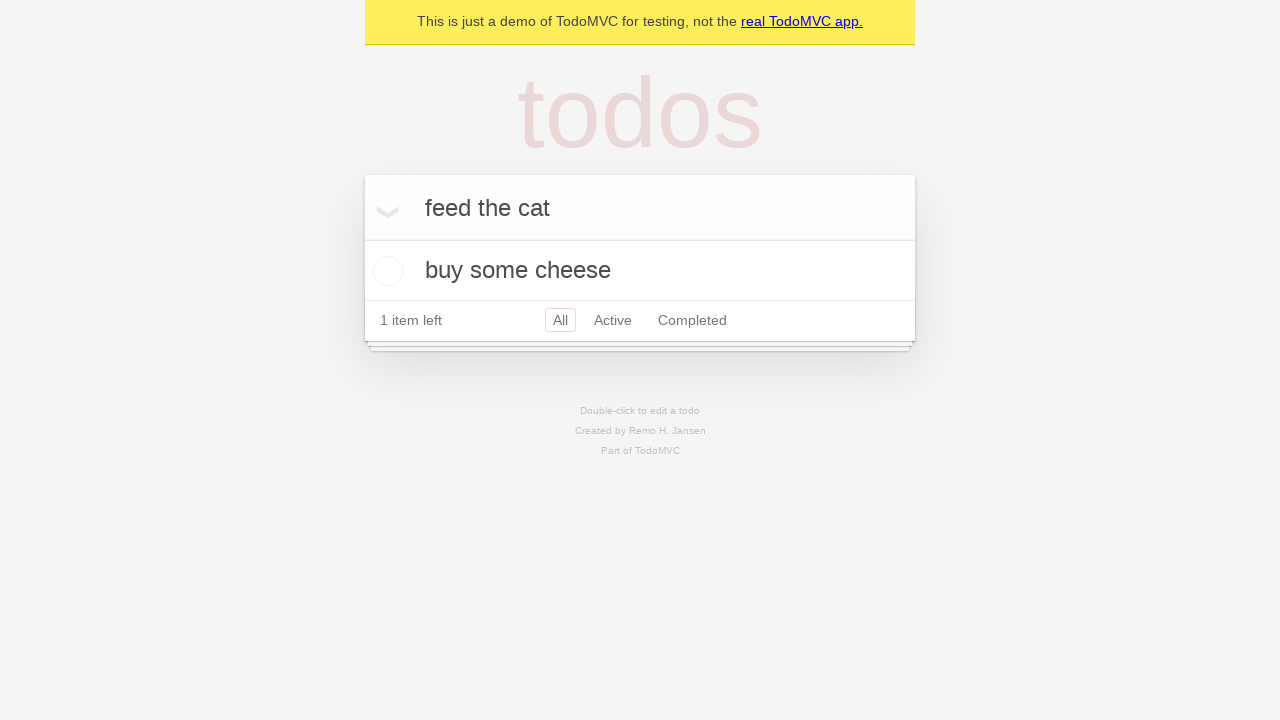

Pressed Enter to create second todo on .new-todo
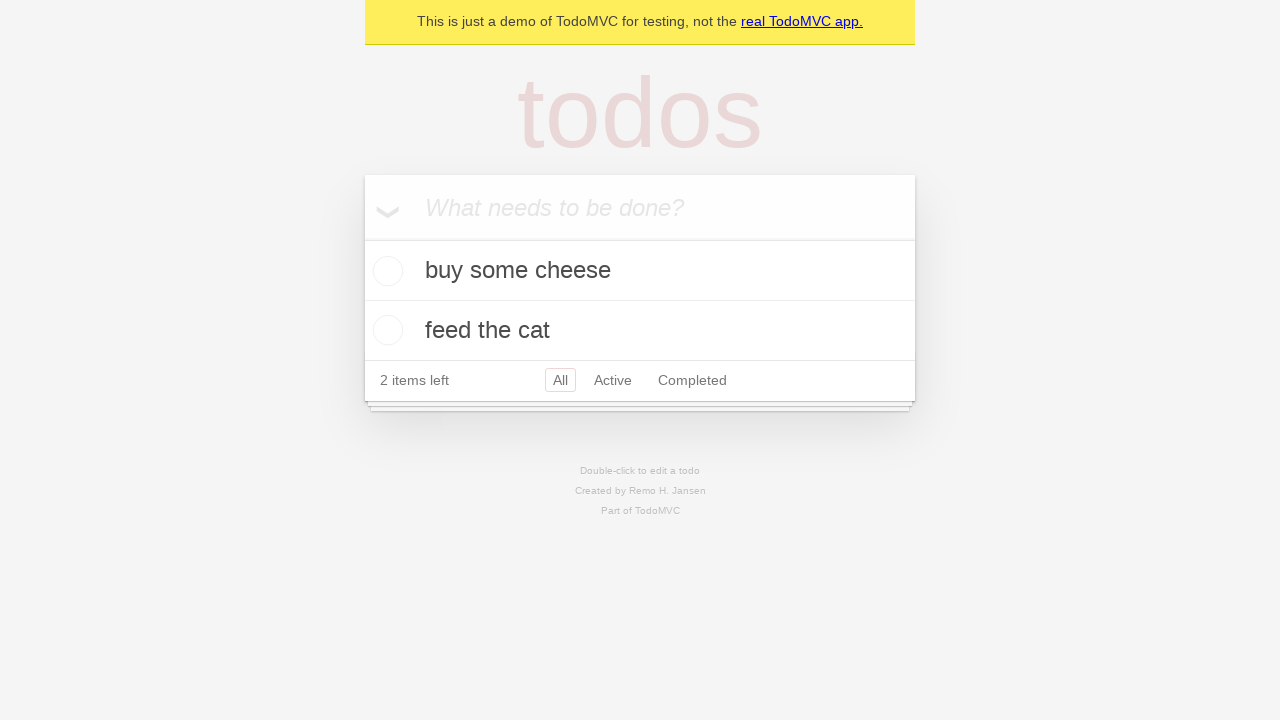

Filled new todo input with 'book a doctors appointment' on .new-todo
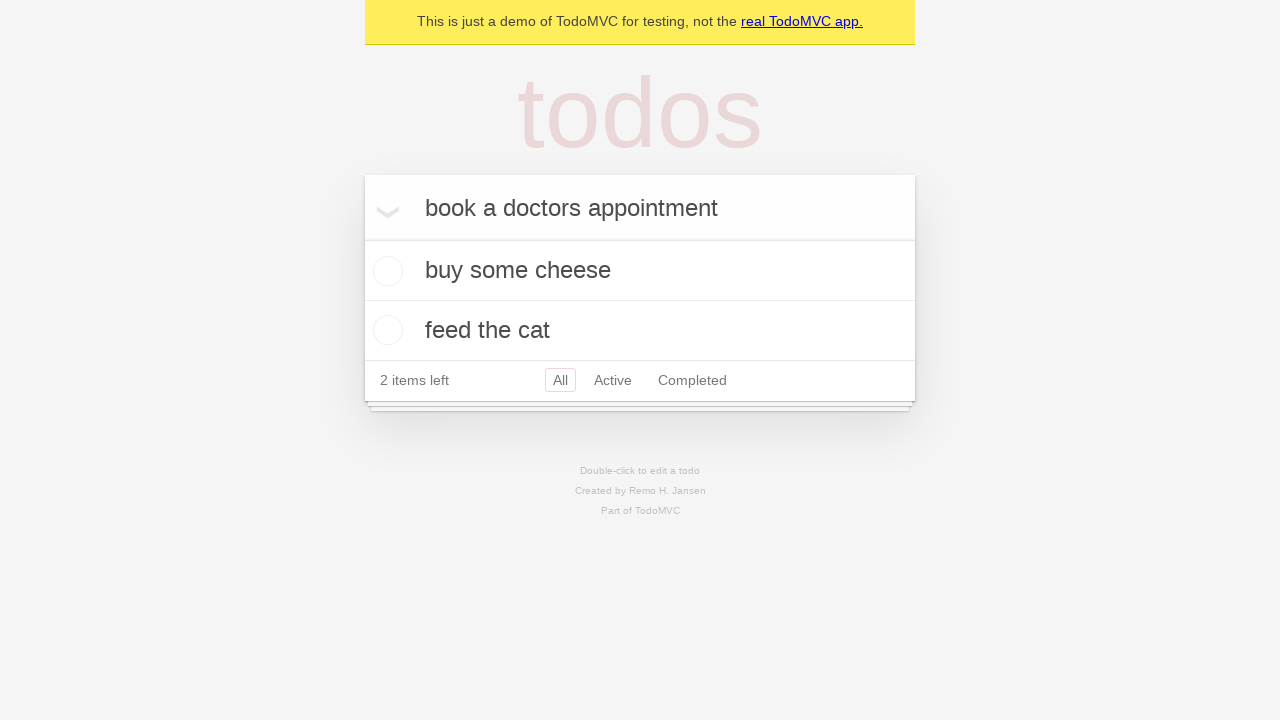

Pressed Enter to create third todo on .new-todo
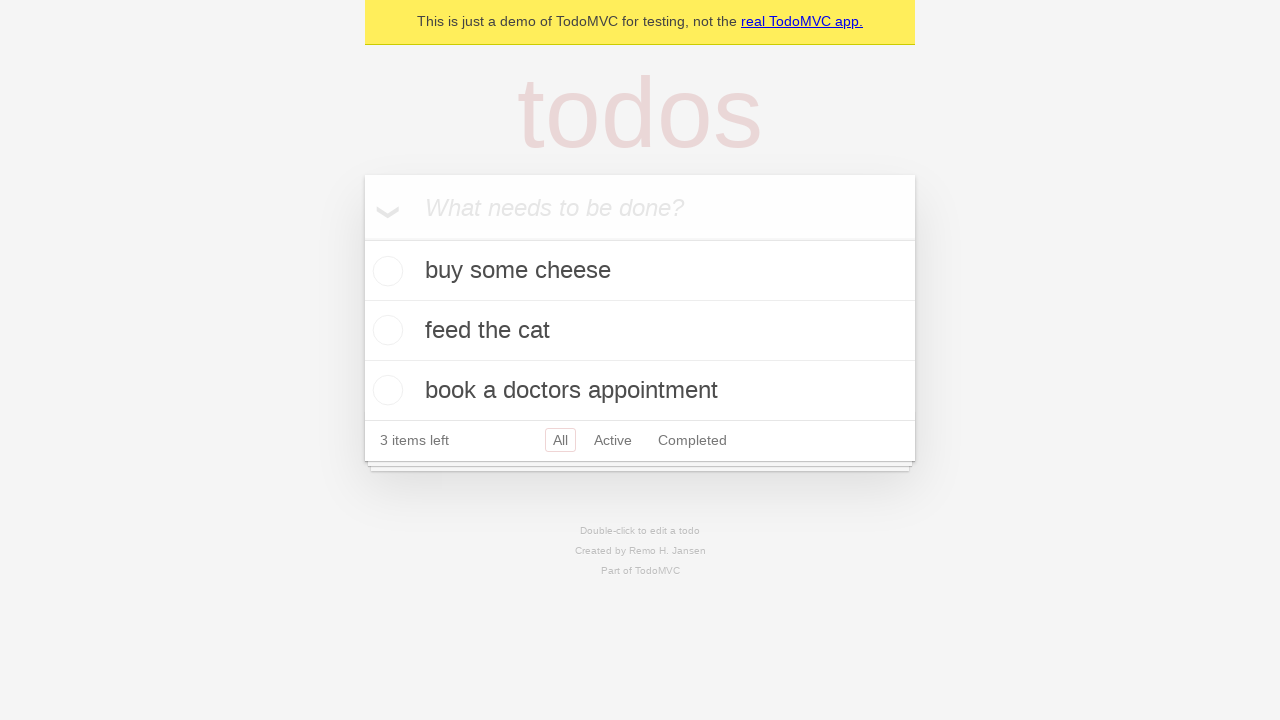

Waited for all three todo items to be visible
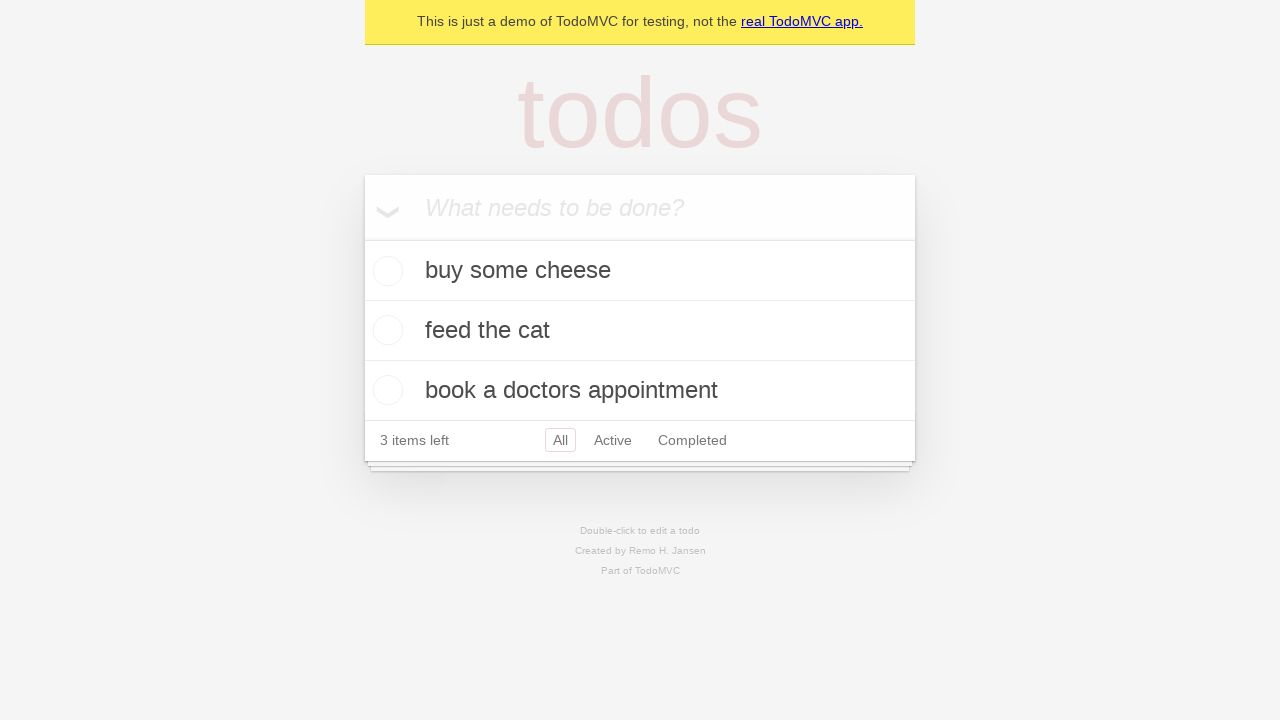

Double-clicked second todo item to enter edit mode at (640, 331) on .todo-list li >> nth=1
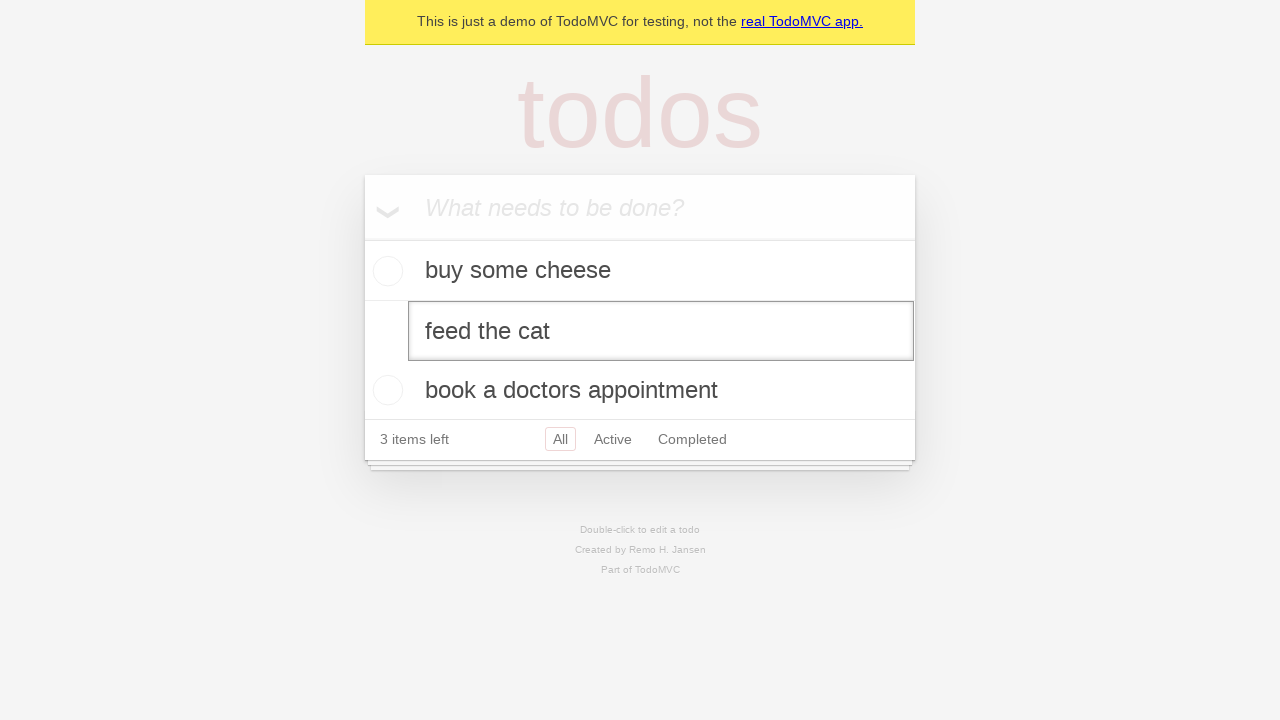

Filled edit field with 'buy some sausages' on .todo-list li >> nth=1 >> .edit
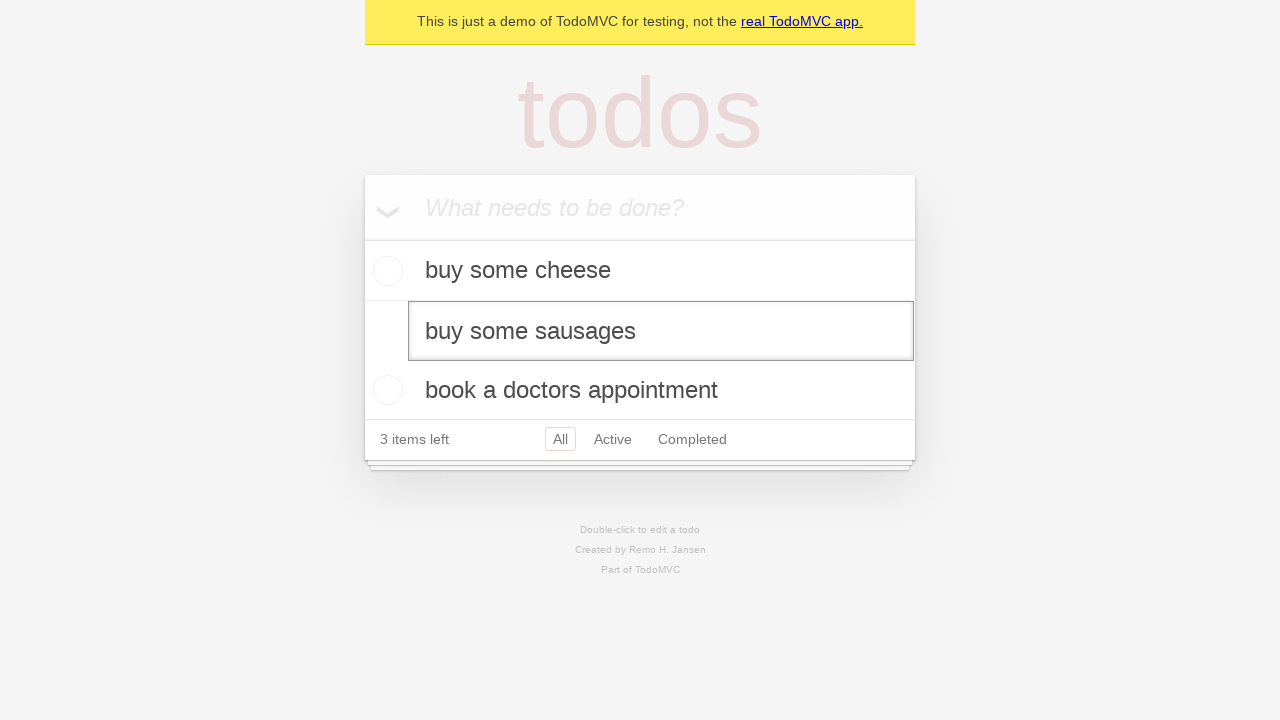

Pressed Enter to confirm todo item edit on .todo-list li >> nth=1 >> .edit
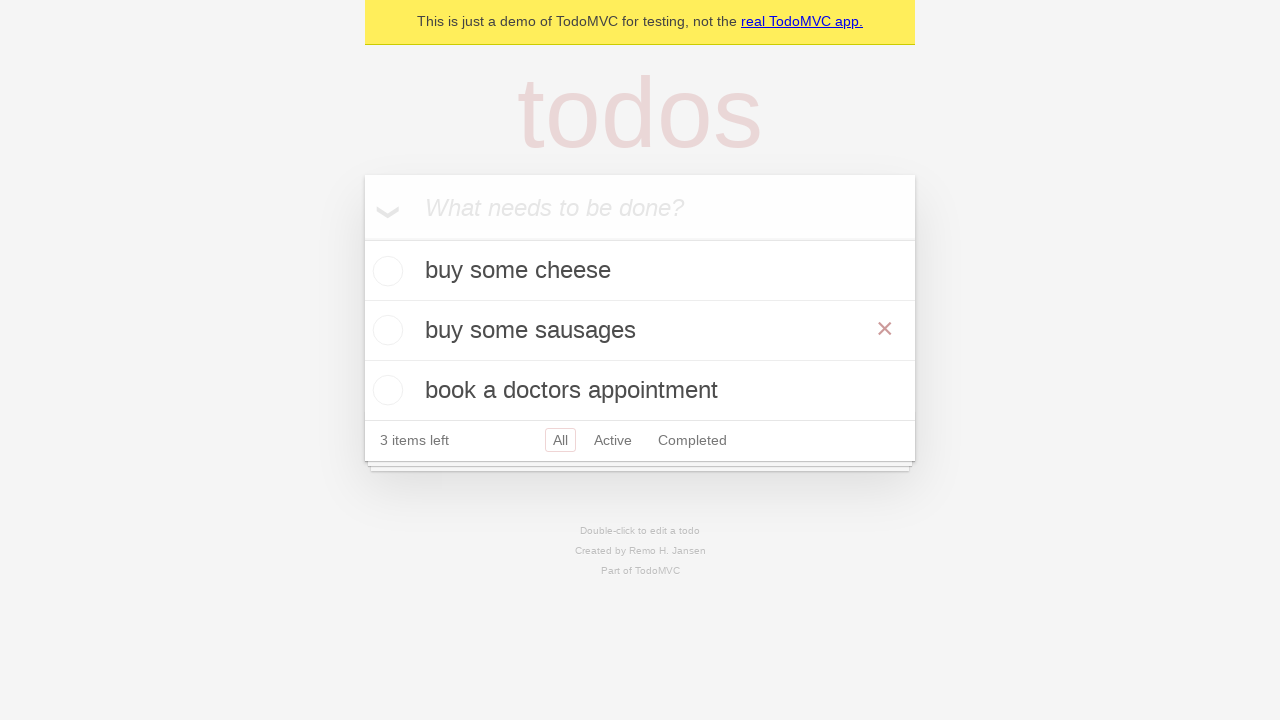

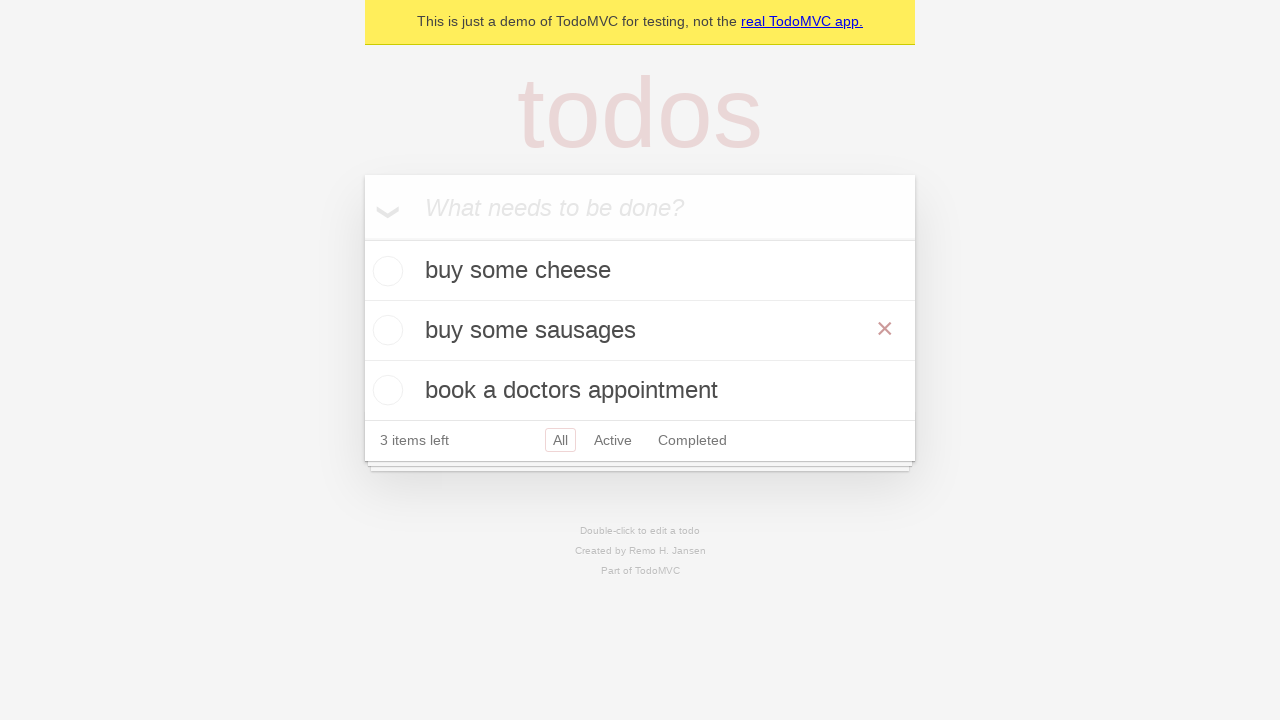